Tests various form controls including radio buttons, autocomplete country selection, dropdown selection, and checkboxes on a practice automation page

Starting URL: https://rahulshettyacademy.com/AutomationPractice/

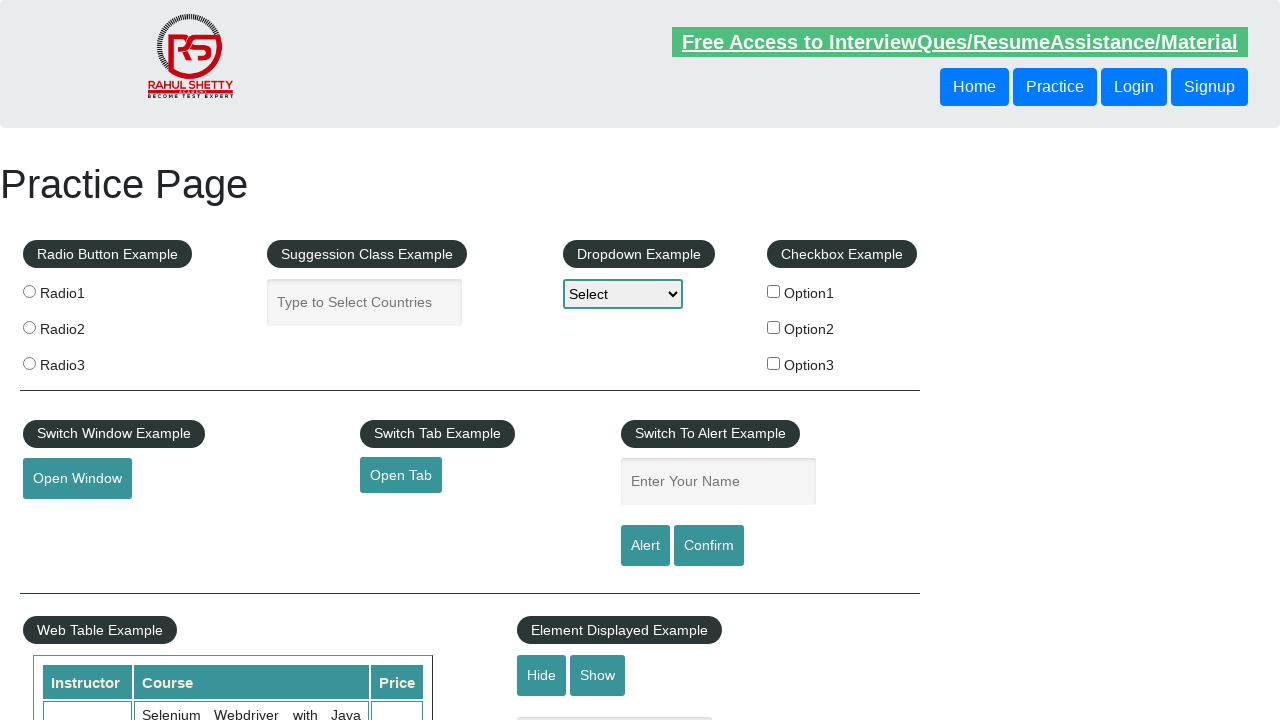

Clicked radio button option 2 at (29, 327) on input[value='radio2']
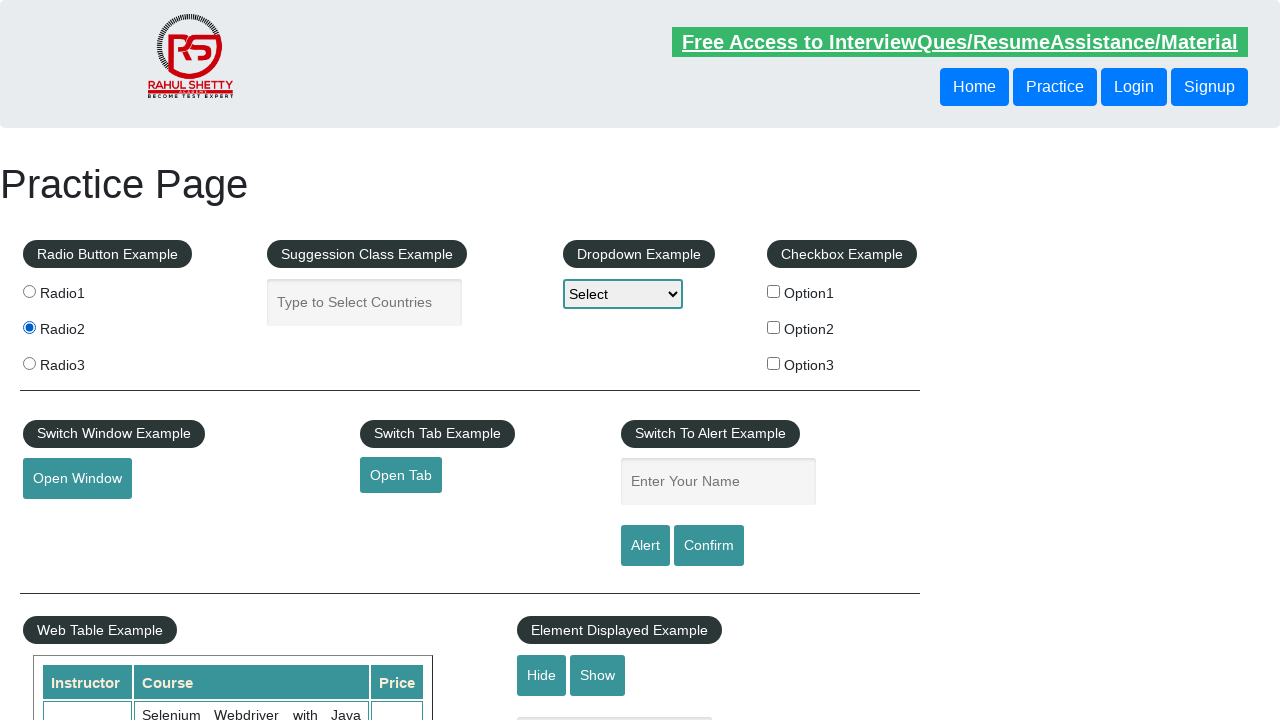

Filled autocomplete field with 'ind' on #autocomplete
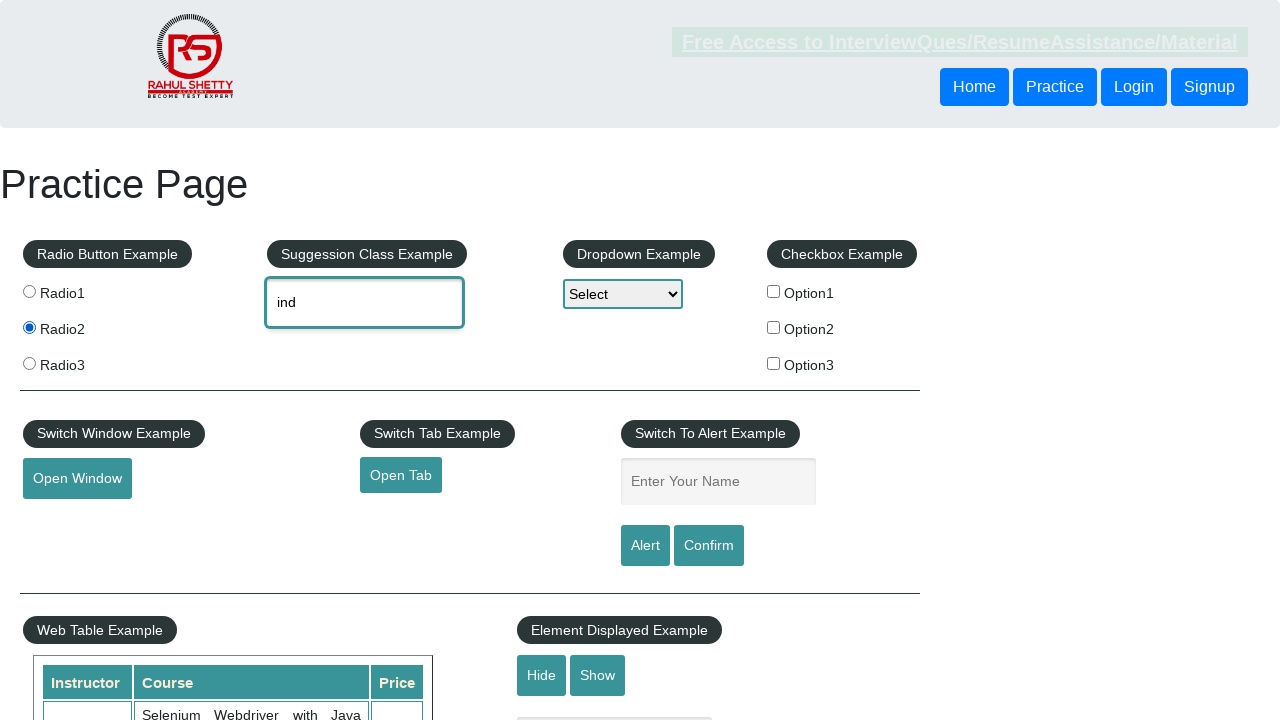

Waited for autocomplete suggestions to appear
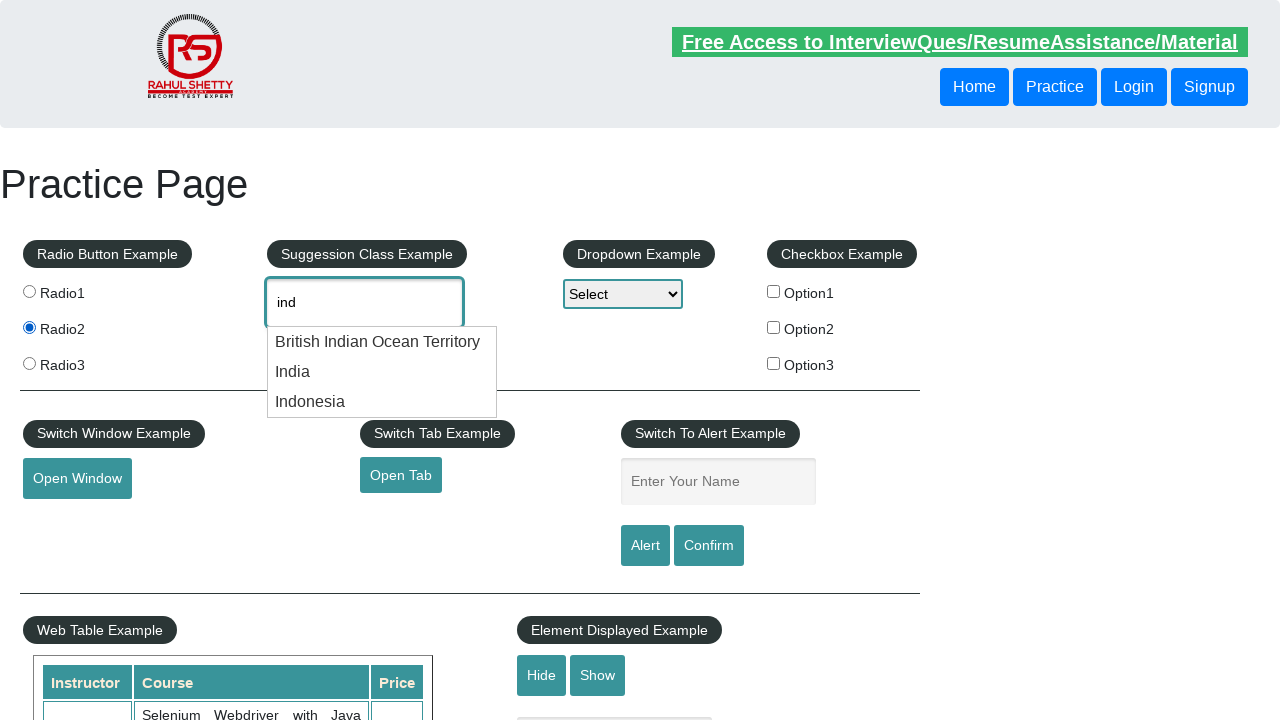

Pressed ArrowDown to navigate autocomplete suggestions
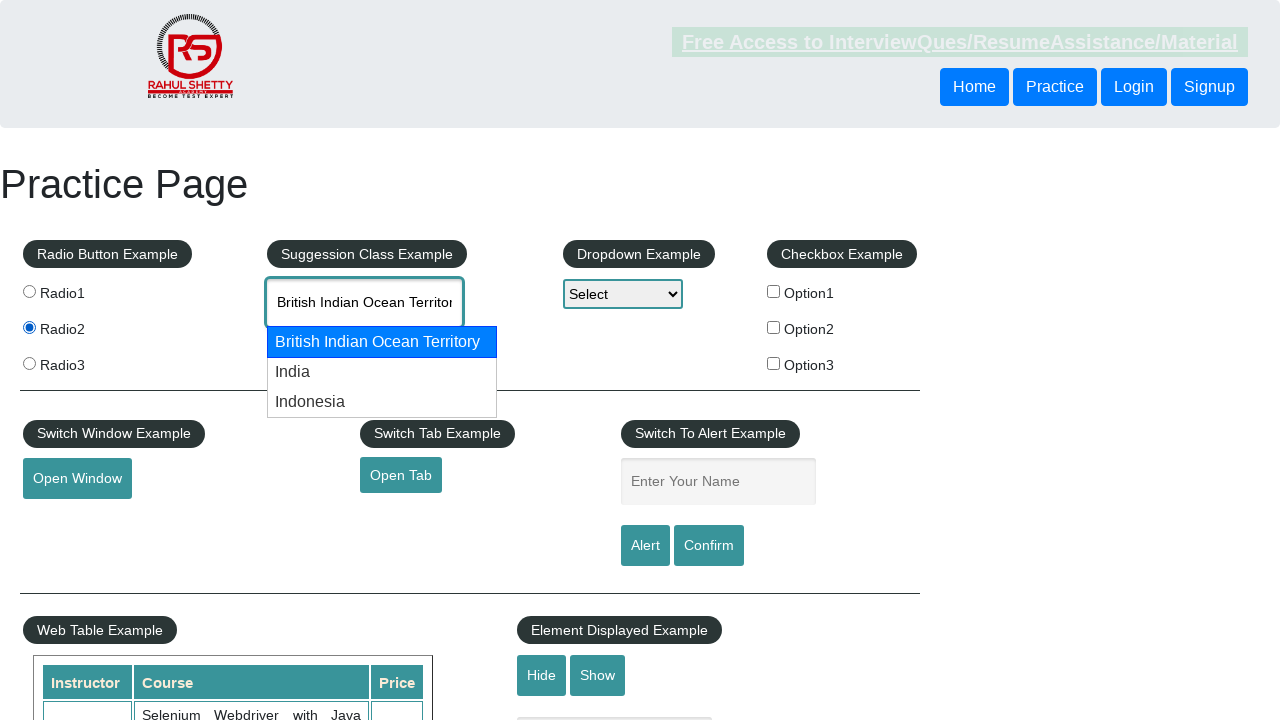

Pressed ArrowDown to navigate autocomplete suggestions
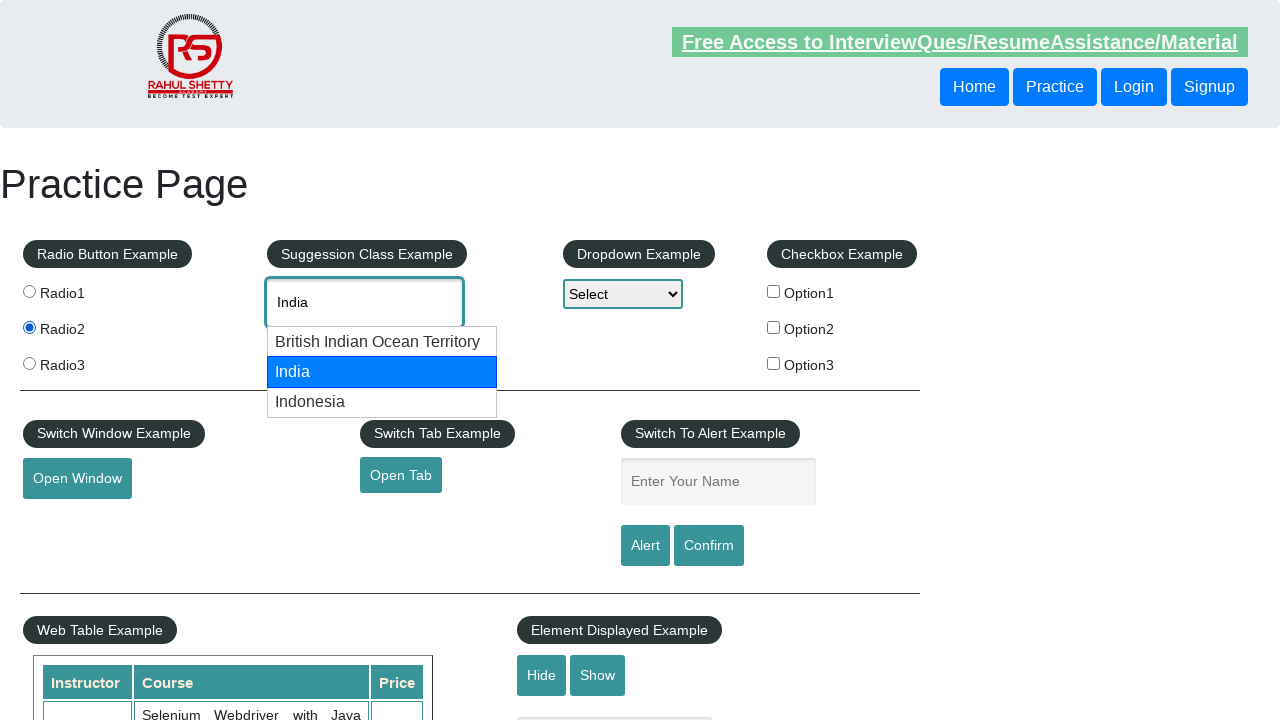

Pressed Enter to select India from autocomplete
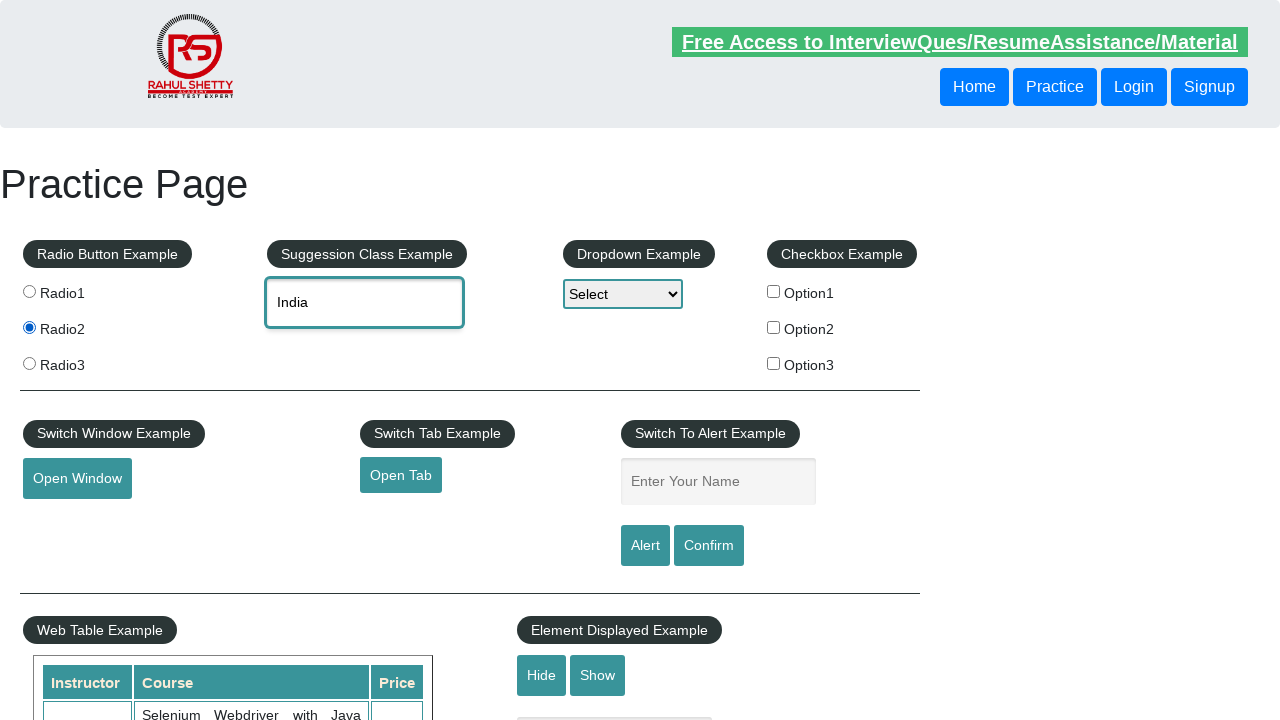

Selected Option3 from dropdown (index 3) on #dropdown-class-example
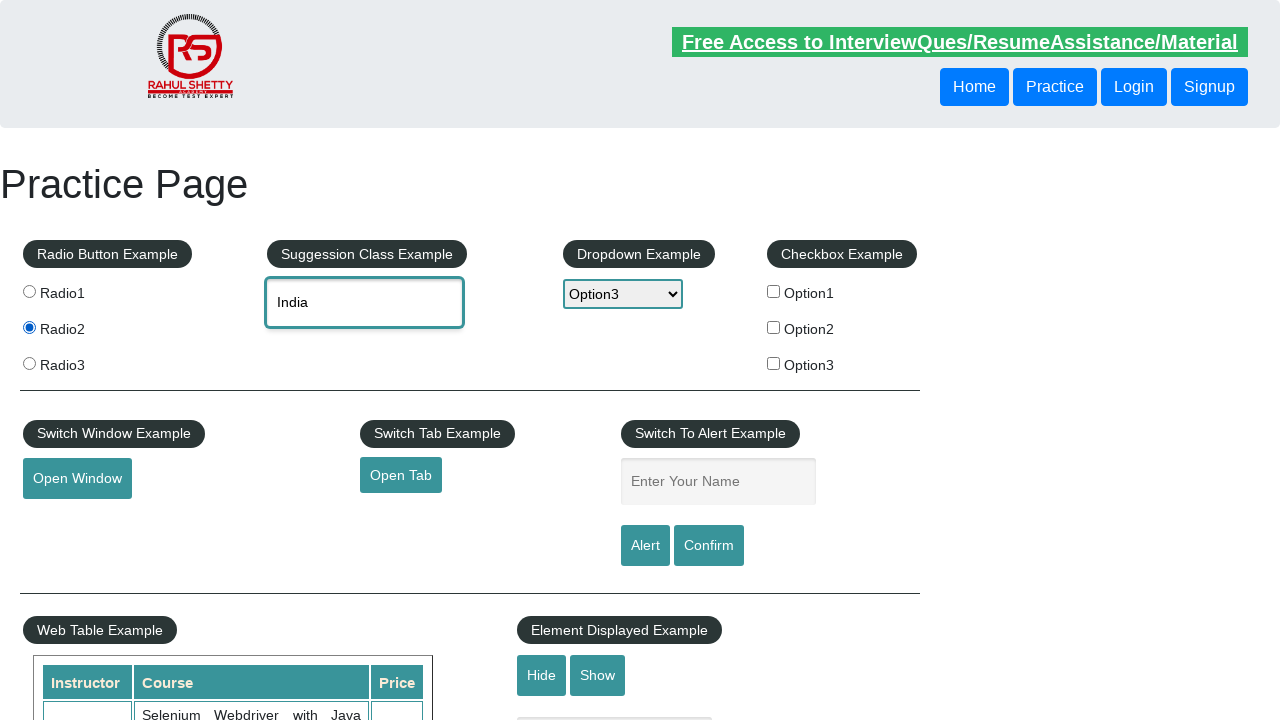

Clicked checkbox option 1 at (774, 291) on #checkBoxOption1
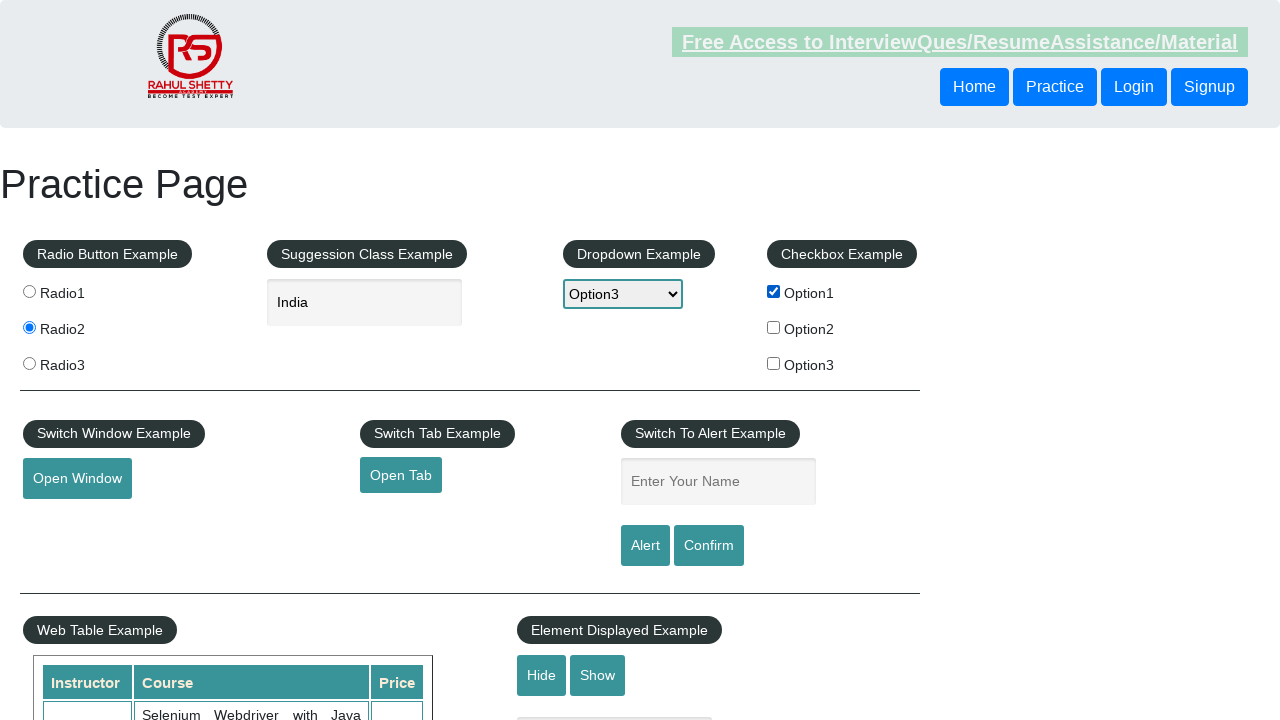

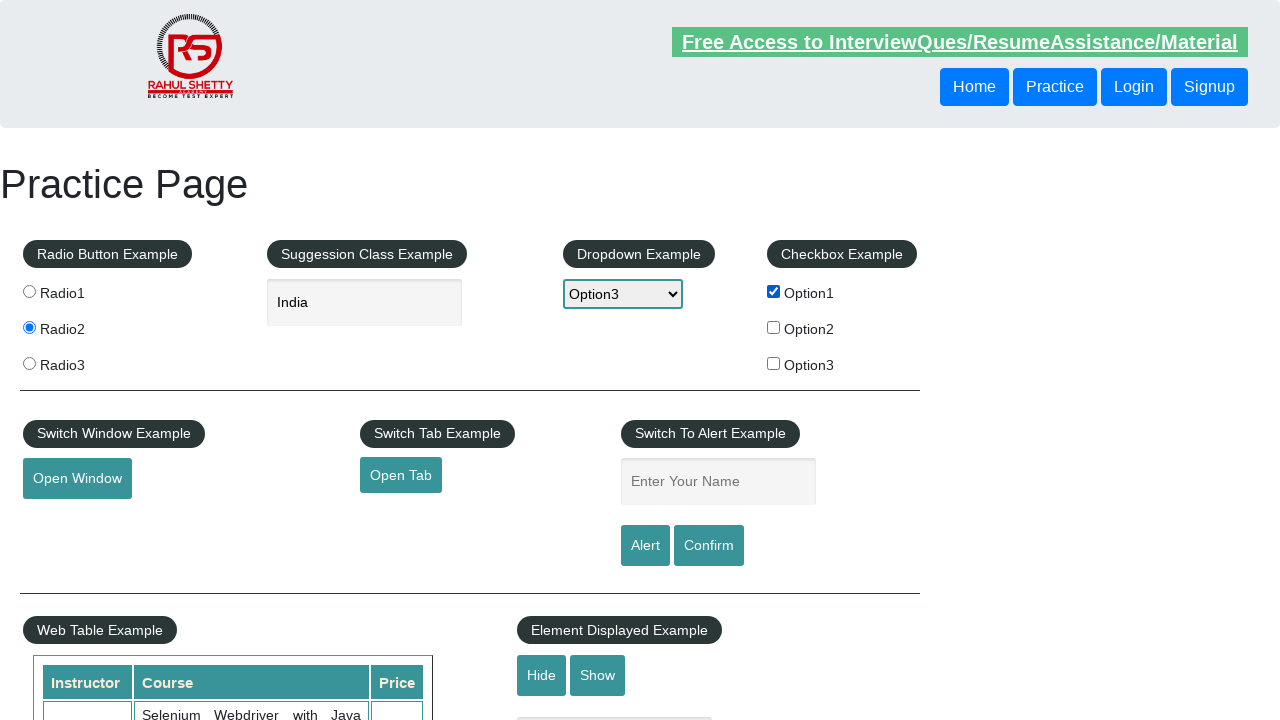